Tests JavaScript alert box handling by clicking a button to generate an alert, accepting it, then repeating the process to verify alert functionality

Starting URL: https://krninformatix.com/selenium/testing.html

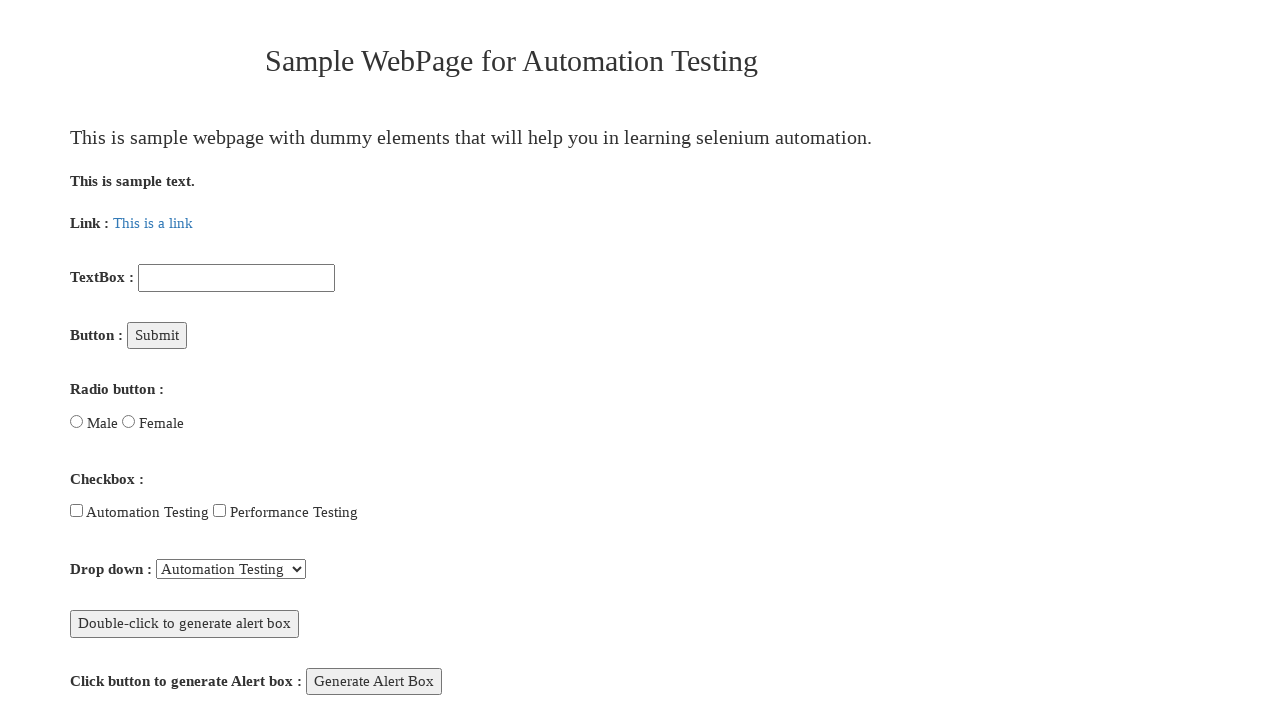

Clicked 'Generate Alert Box' button to trigger first alert at (374, 681) on xpath=//button[text()='Generate Alert Box']
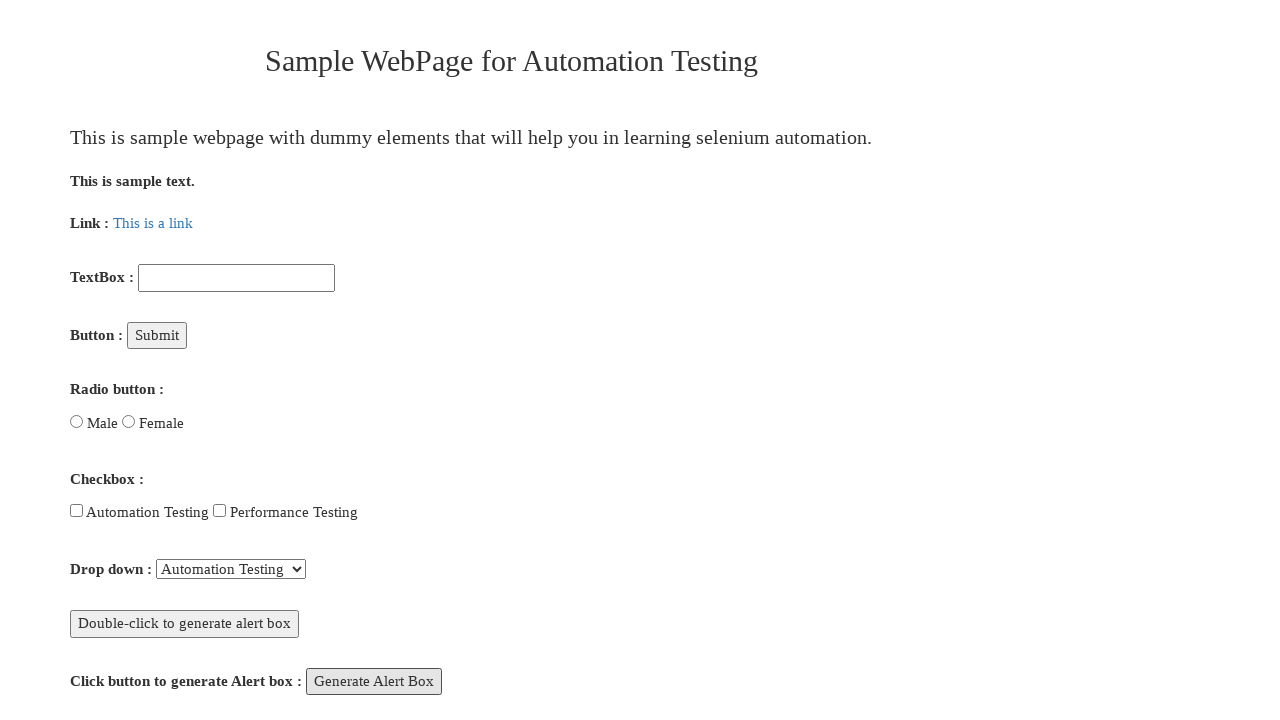

Set up dialog handler to accept alerts
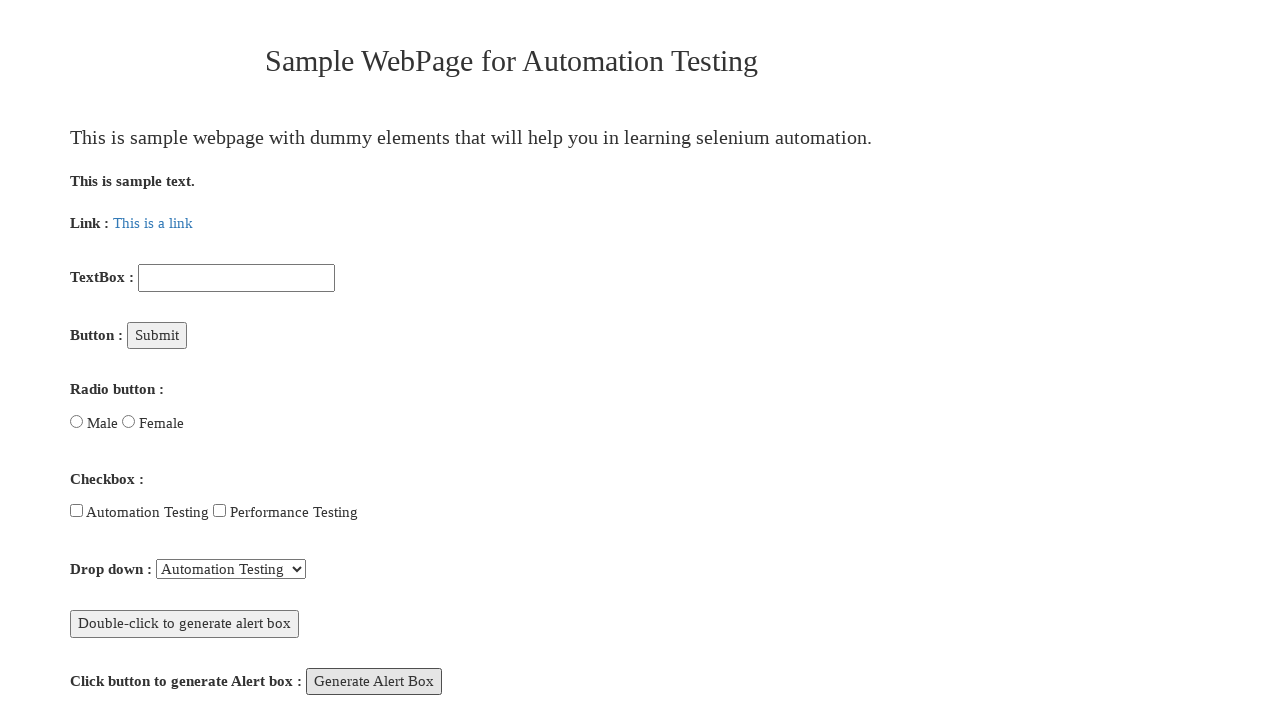

Clicked 'Generate Alert Box' button to trigger second alert at (374, 681) on xpath=//button[text()='Generate Alert Box']
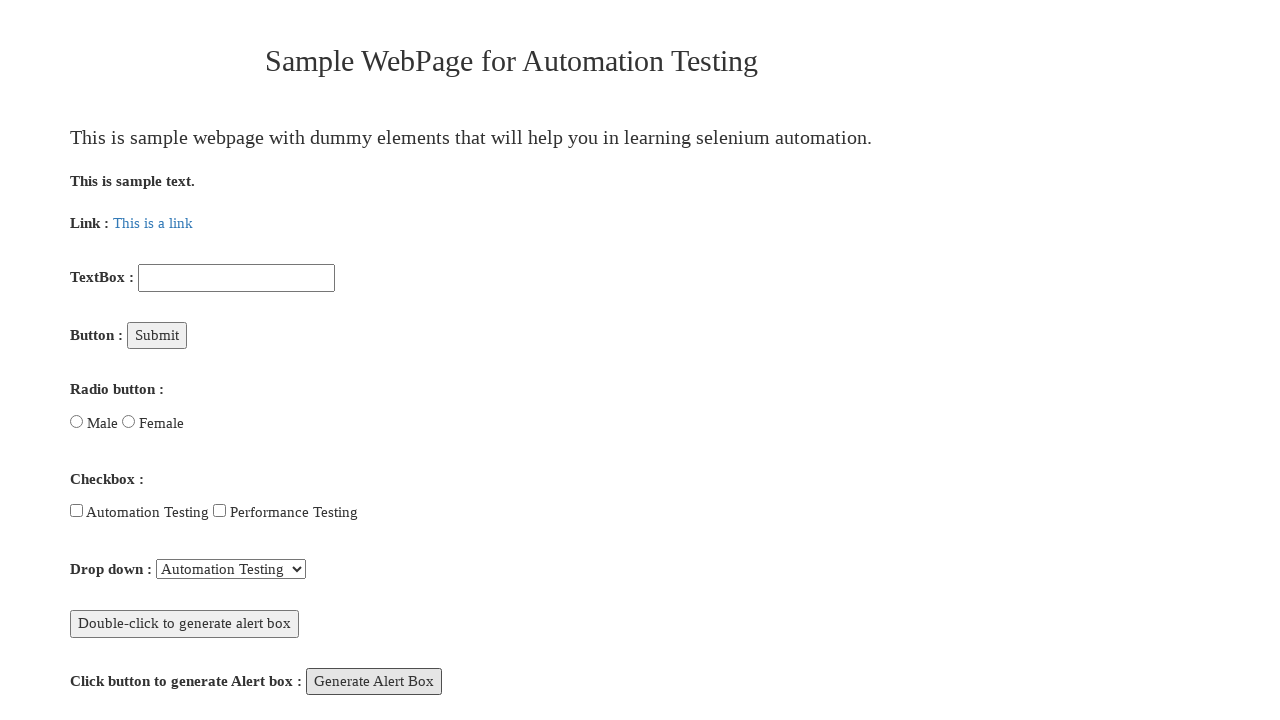

Waited 1000ms for UI updates
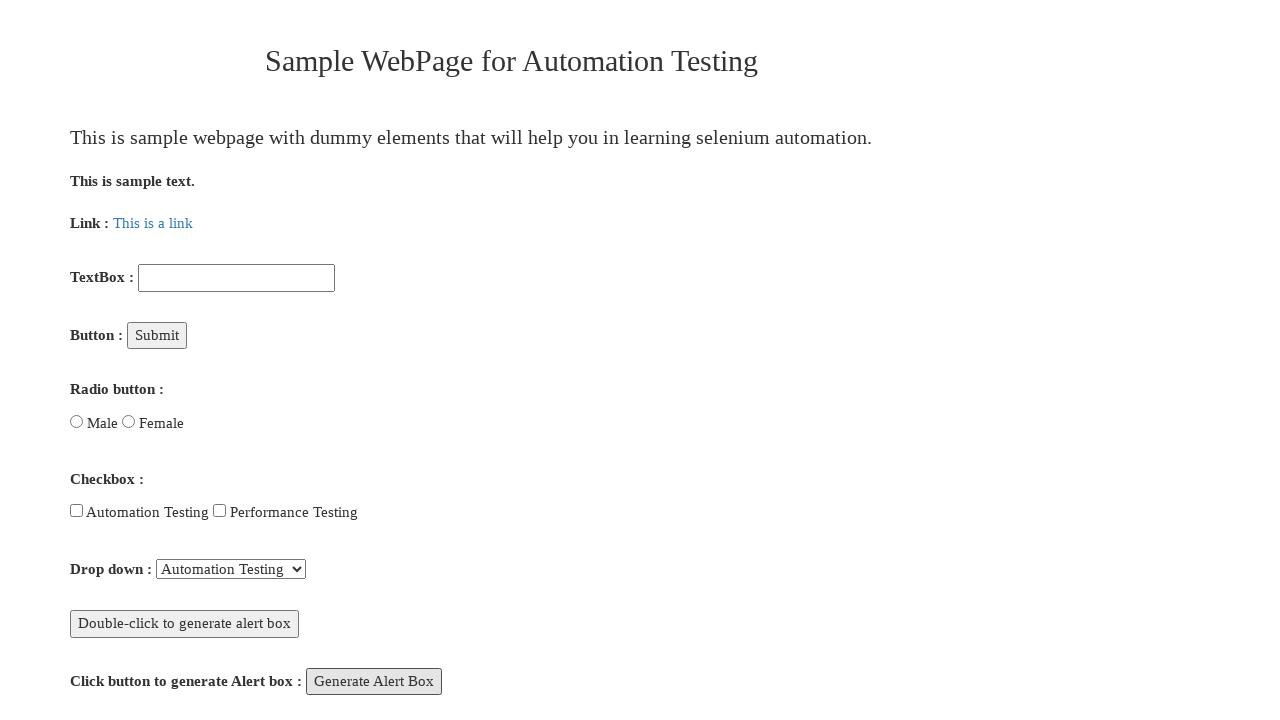

Clicked 'Generate Alert Box' button to trigger third alert at (374, 681) on xpath=//button[text()='Generate Alert Box']
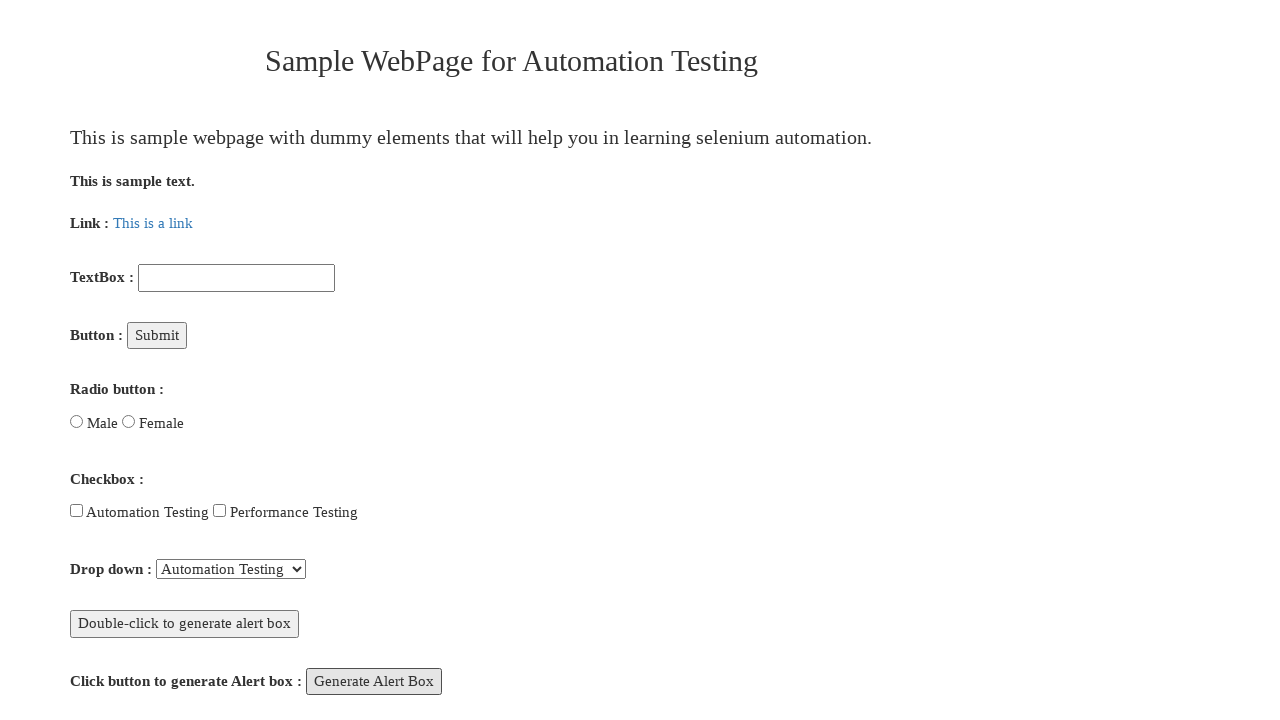

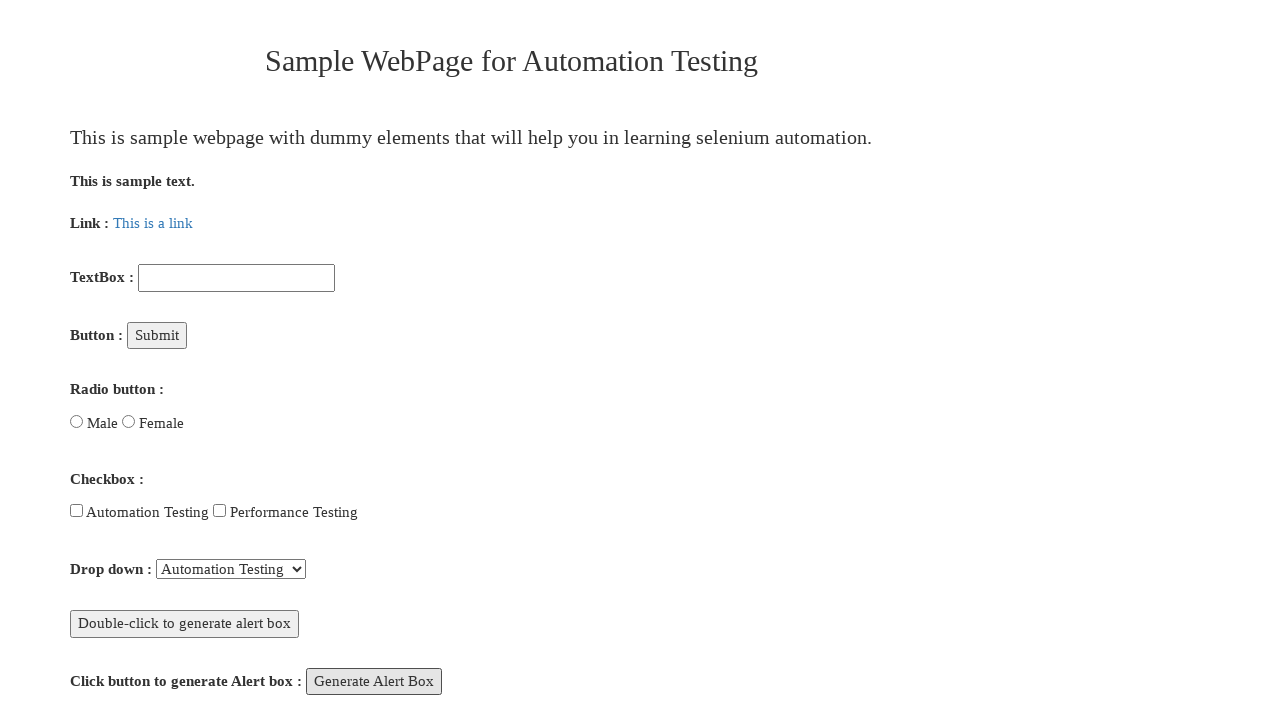